Tests the table filtering functionality by searching for "Rice" and verifying that the displayed results are filtered correctly

Starting URL: https://rahulshettyacademy.com/seleniumPractise/#/offers

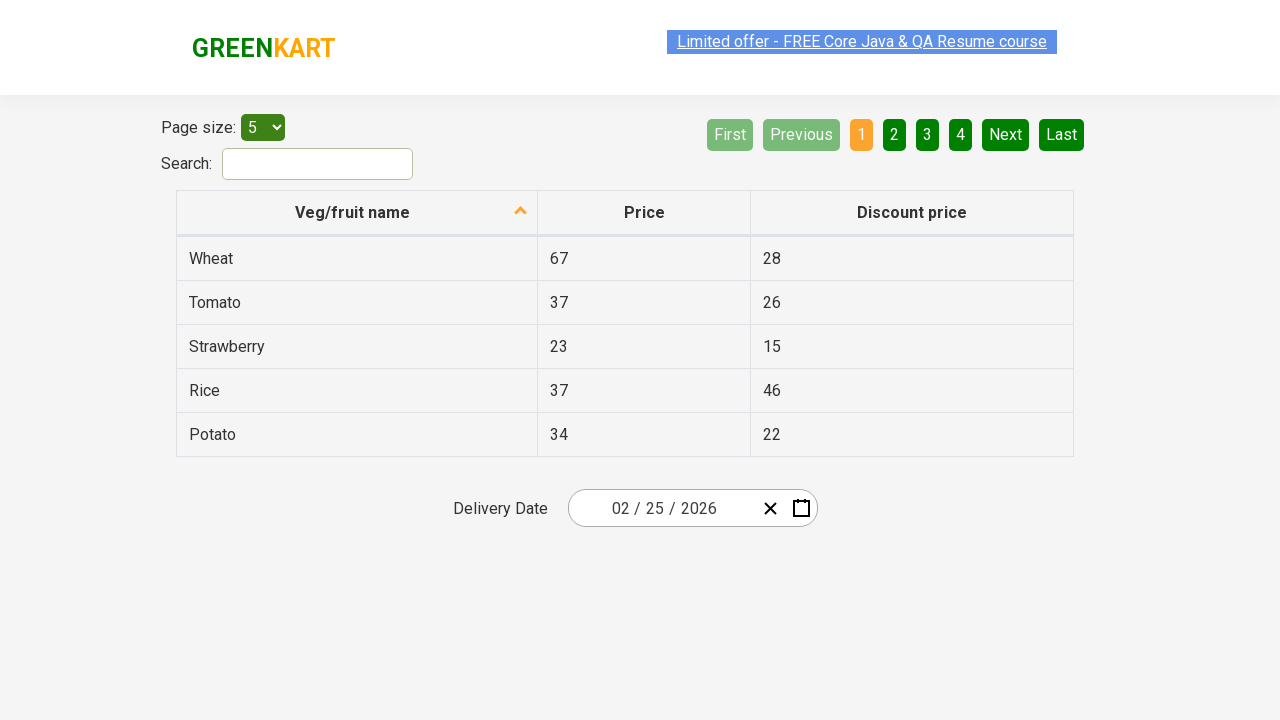

Filled search field with 'Rice' on input[id='search-field']
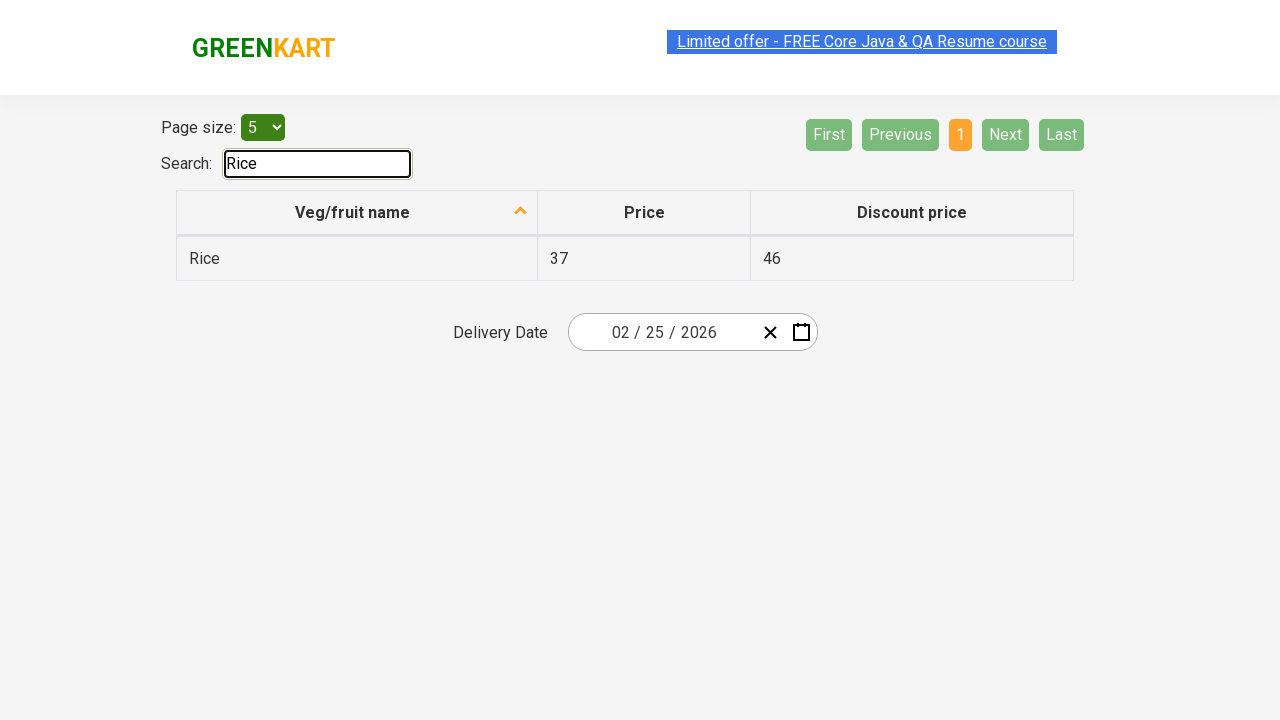

Waited for filter to apply
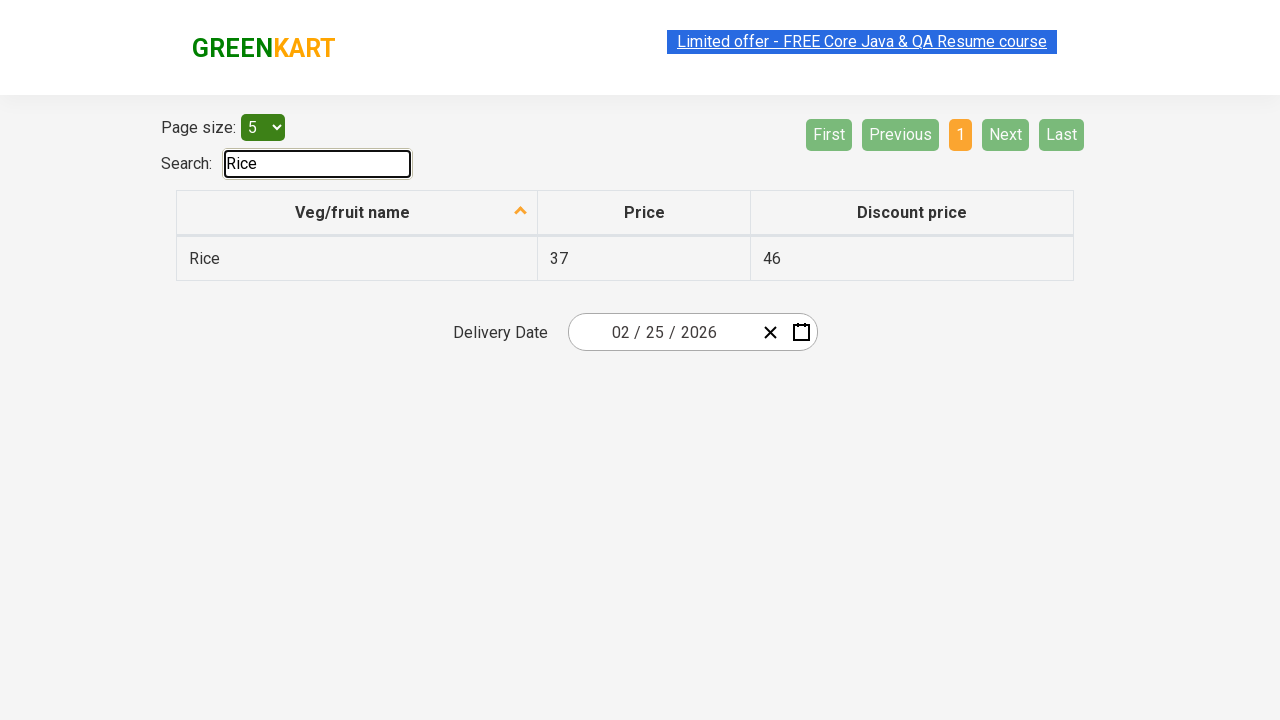

Retrieved all filtered table items
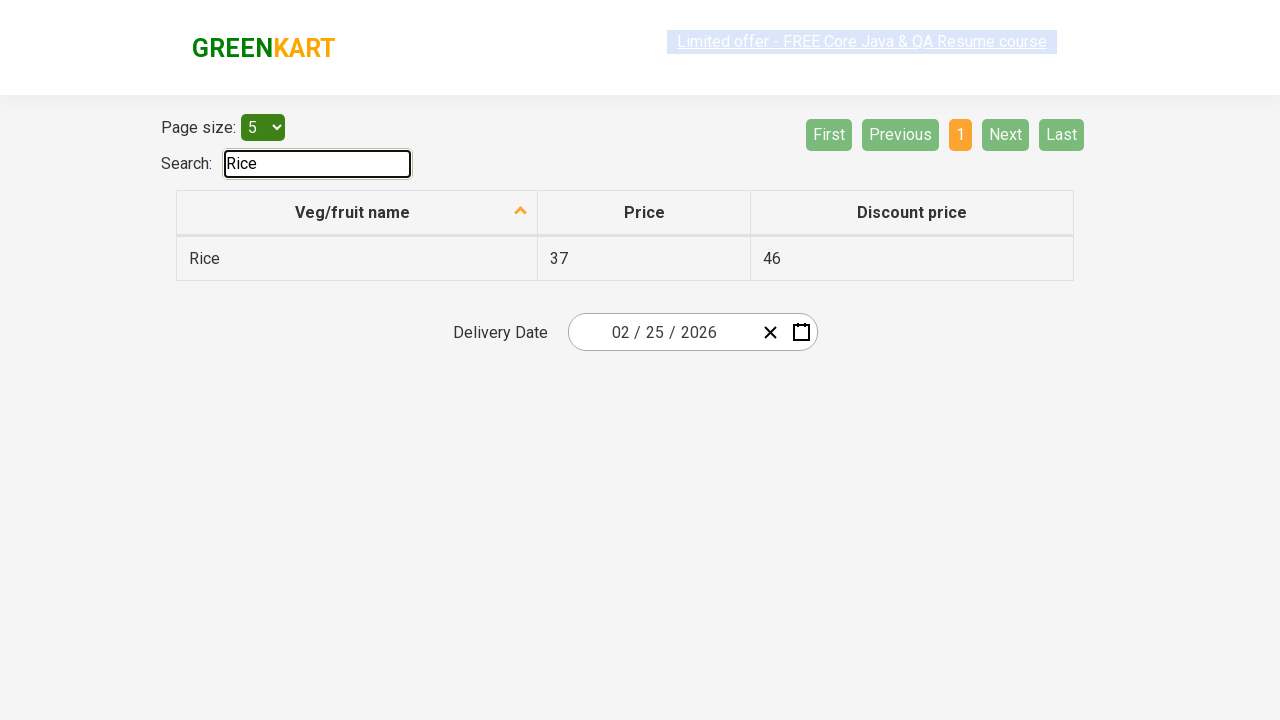

Verified all filtered items contain 'Rice'
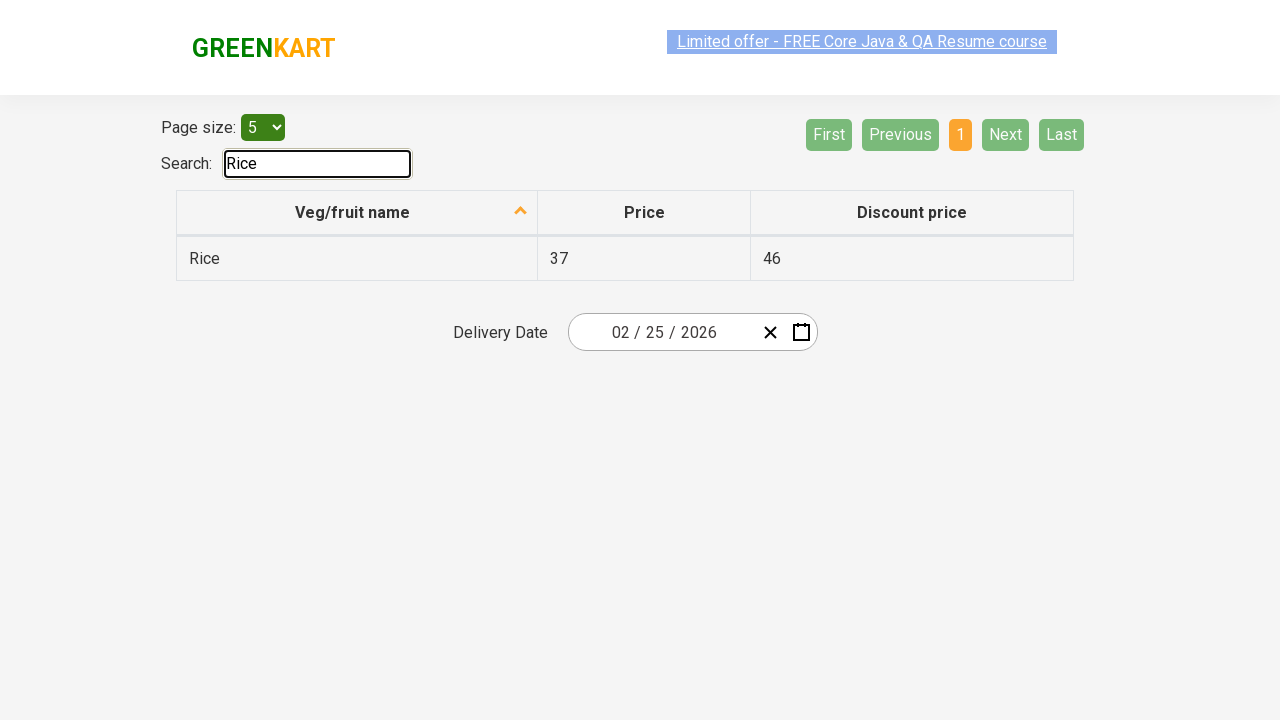

Test passed - All visible items contain 'Rice'
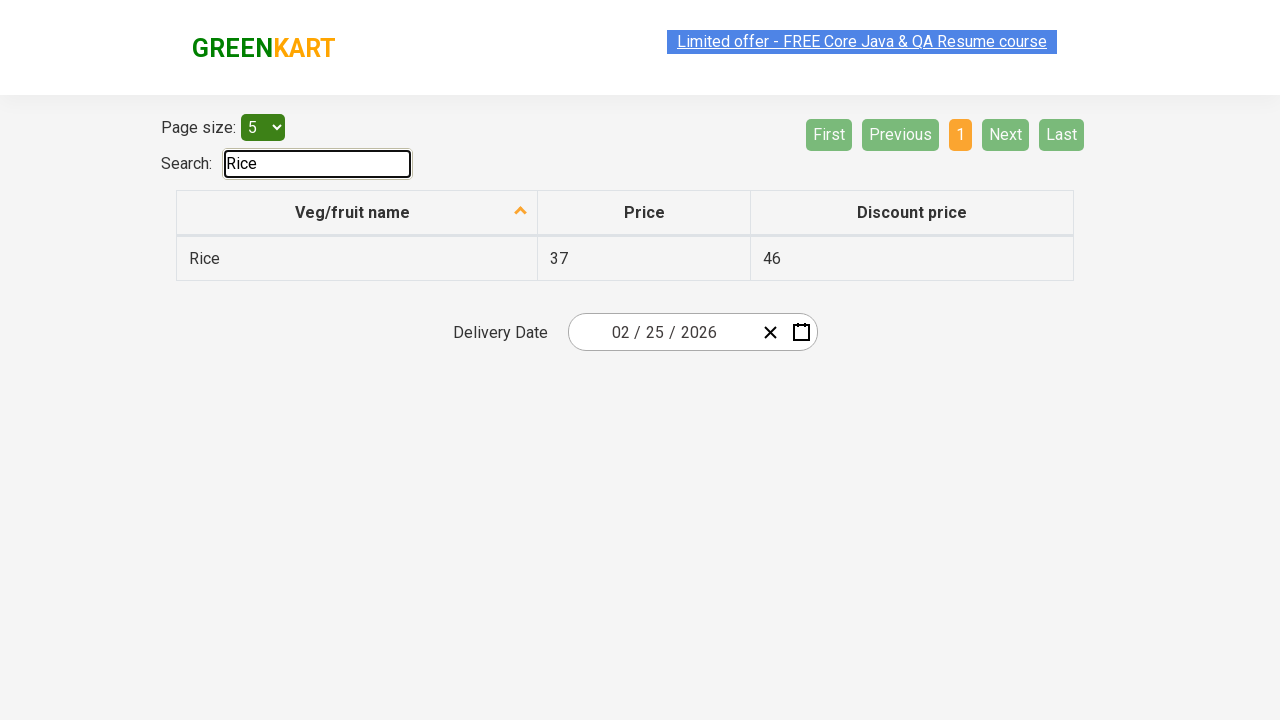

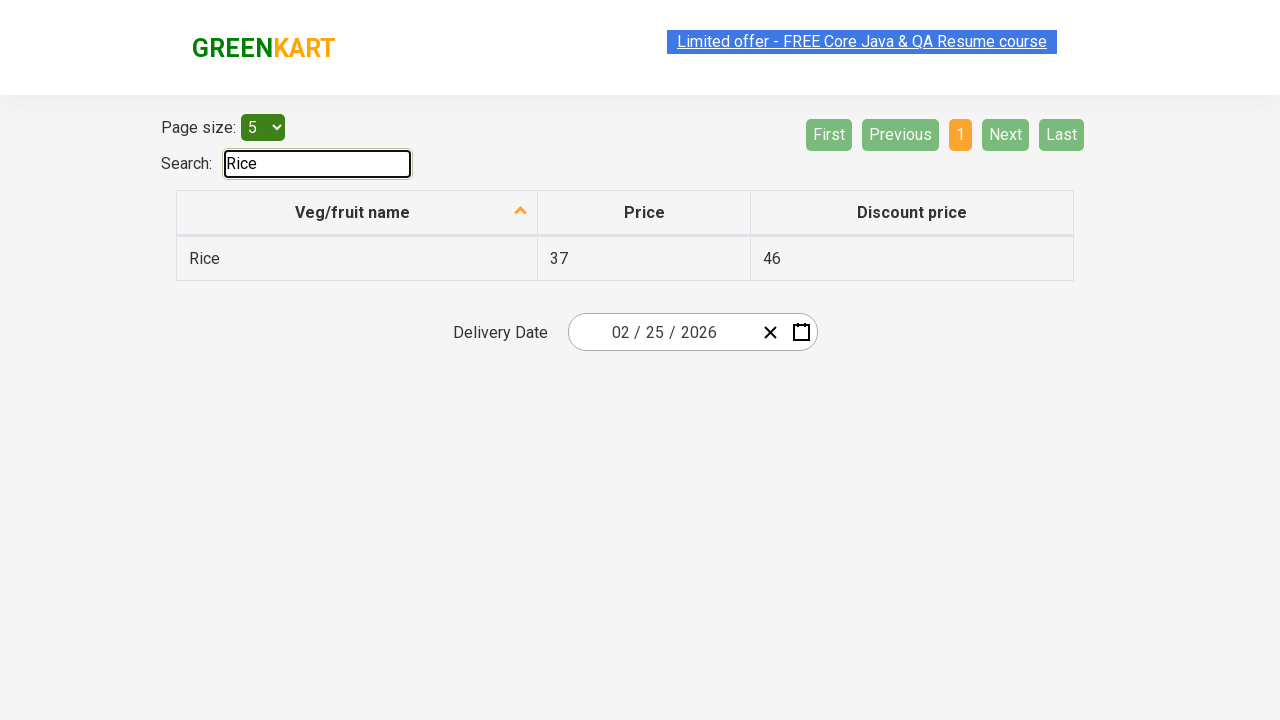